Tests implicit wait functionality by waiting for a paragraph element to appear

Starting URL: https://kristinek.github.io/site/examples/sync

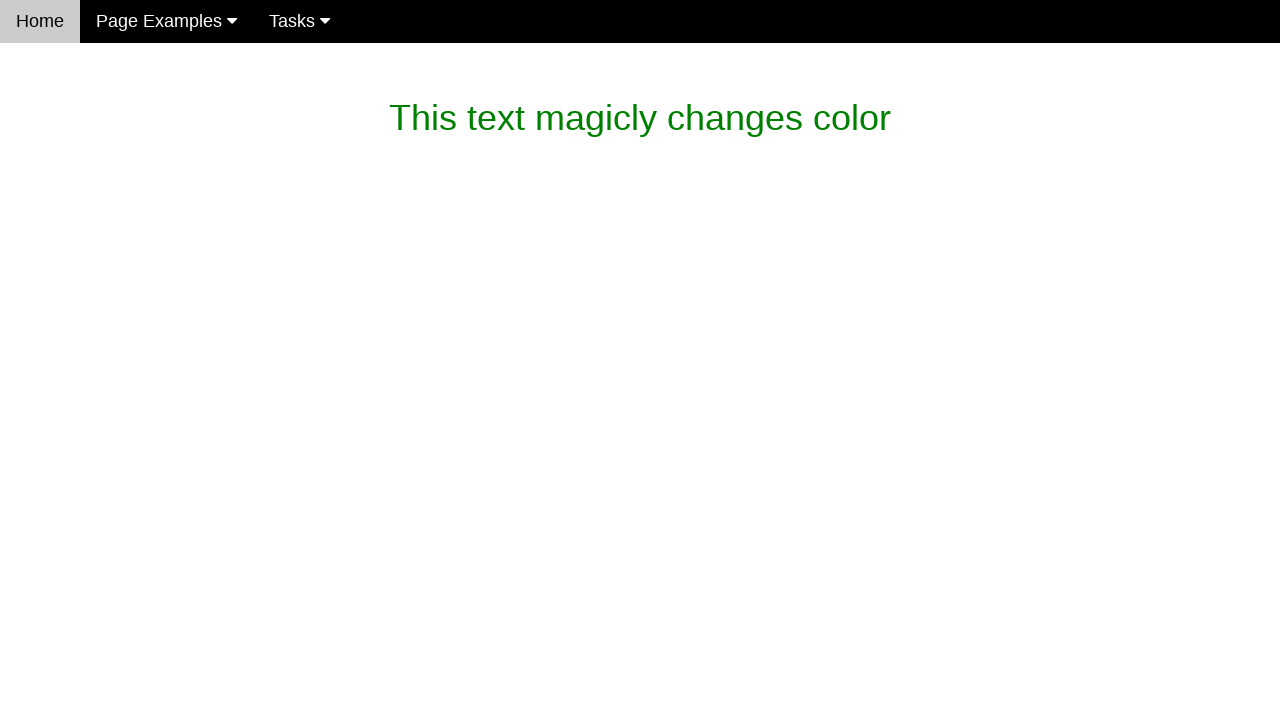

Waited for paragraph element to appear (implicit wait test)
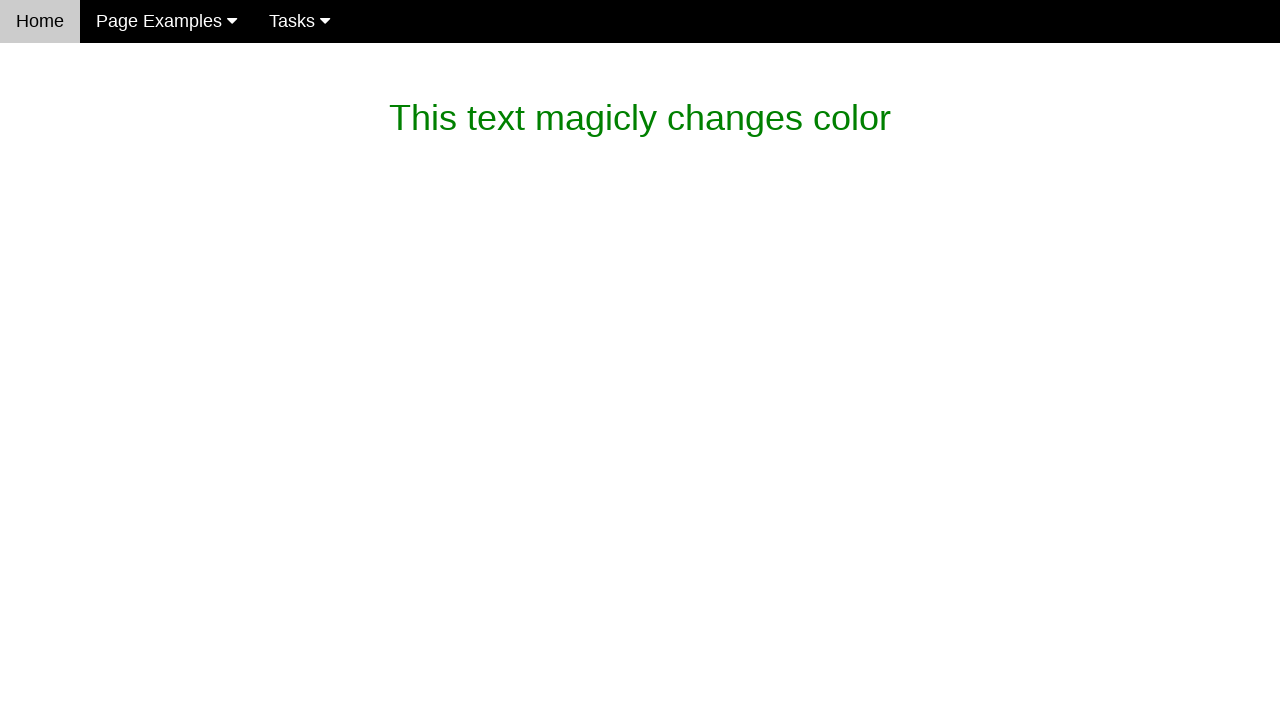

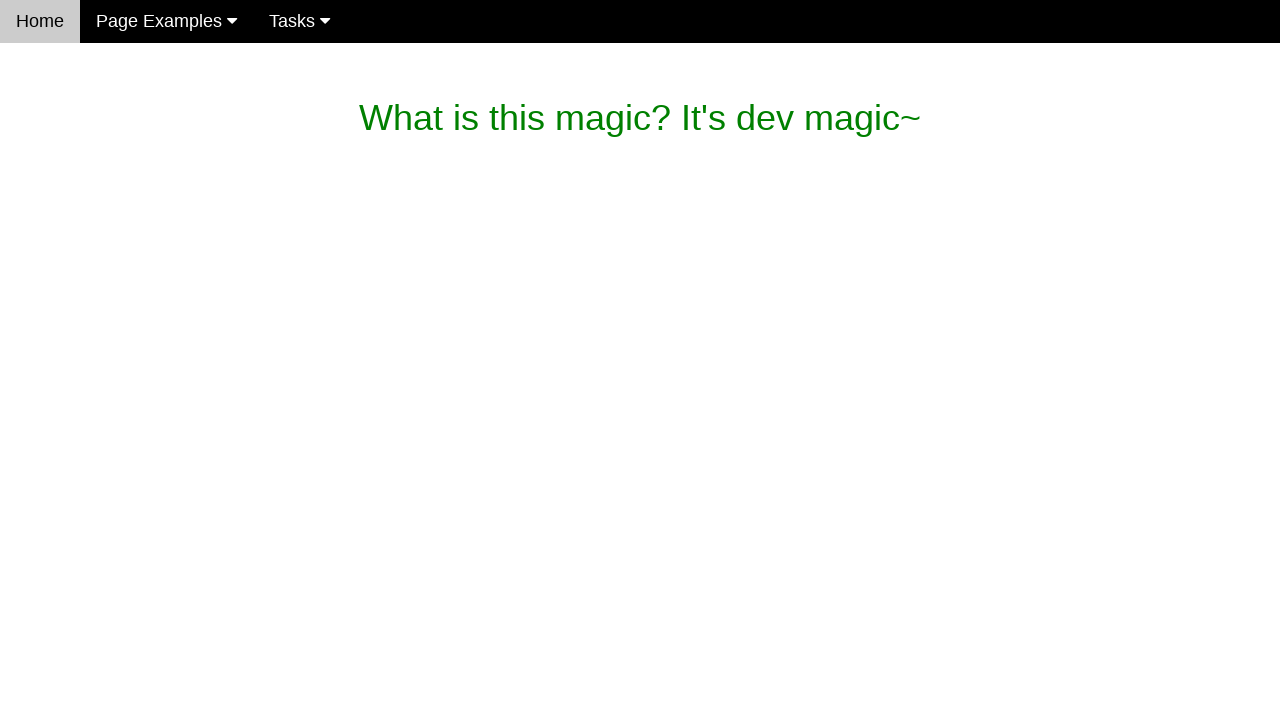